Verifies that the email is visible in the footer section

Starting URL: https://www.demoblaze.com/cart.html

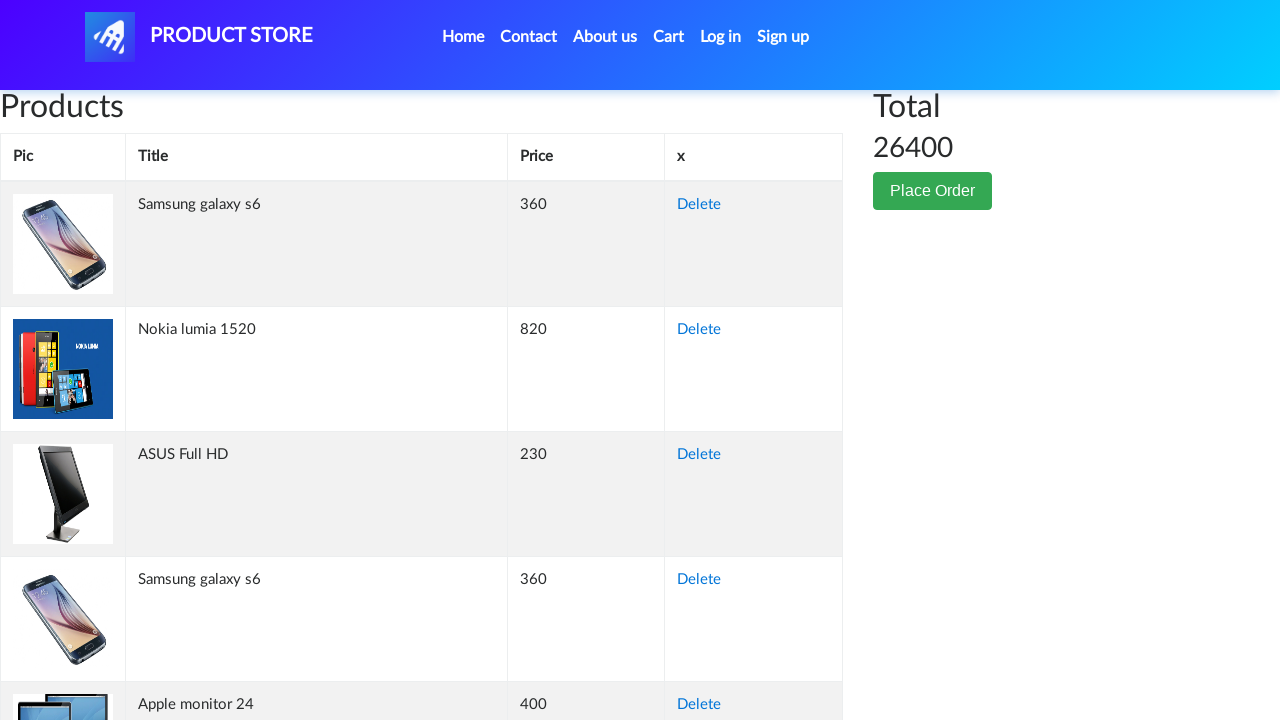

Navigated to cart page at https://www.demoblaze.com/cart.html
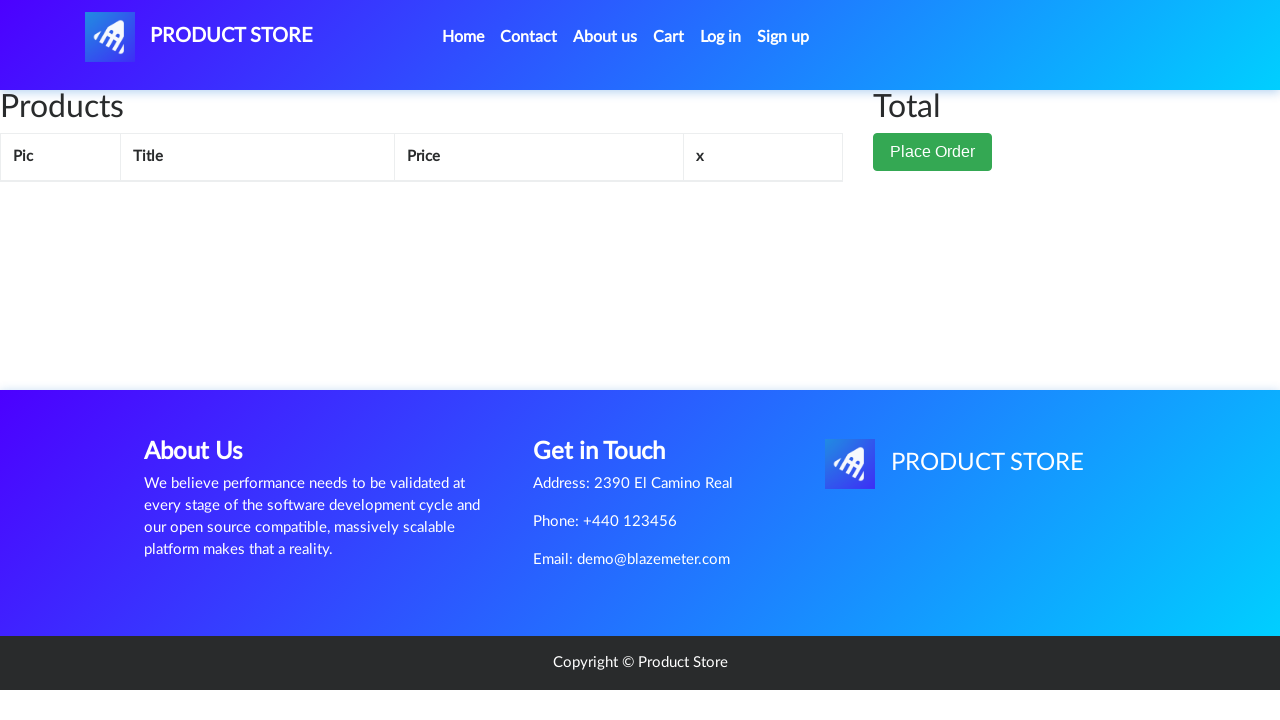

Verified that email text 'Email: demo@blazemizer.com' is visible in footer section
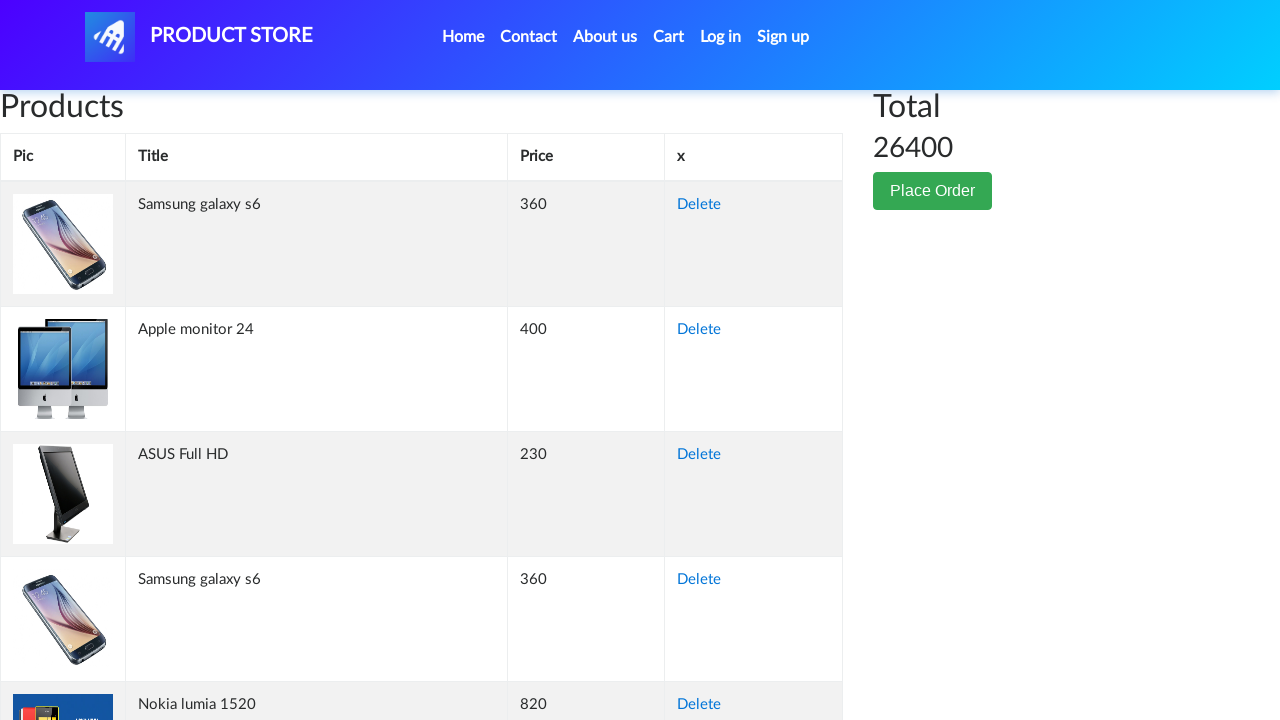

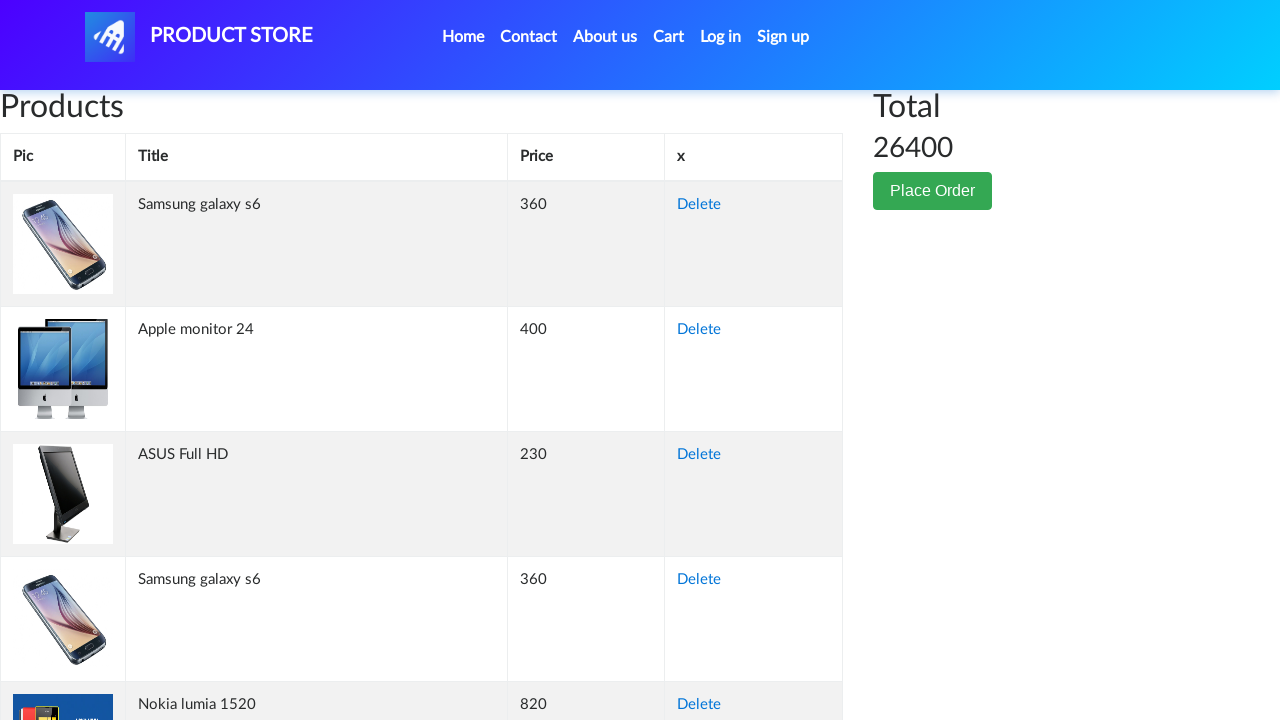